Tests checkbox interaction by clicking on checkboxes to toggle their checked/unchecked state on a demo checkboxes page.

Starting URL: https://the-internet.herokuapp.com/checkboxes

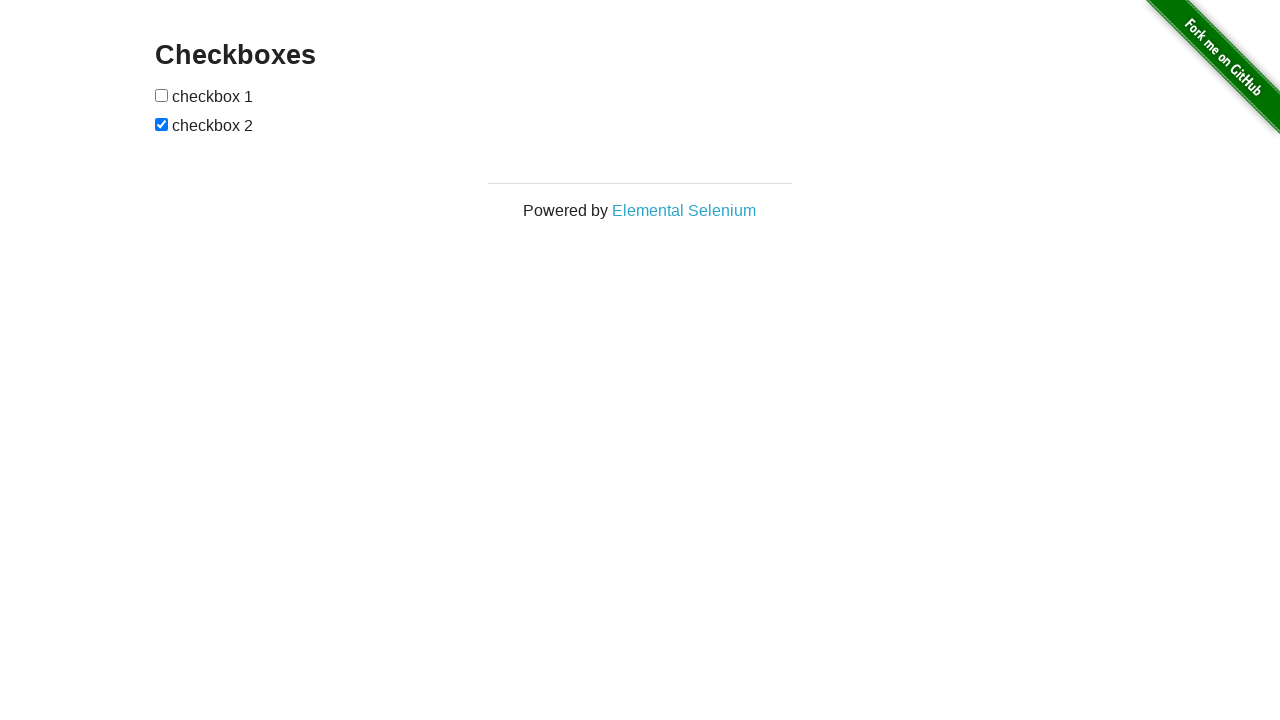

Waited for checkboxes to be visible on the page
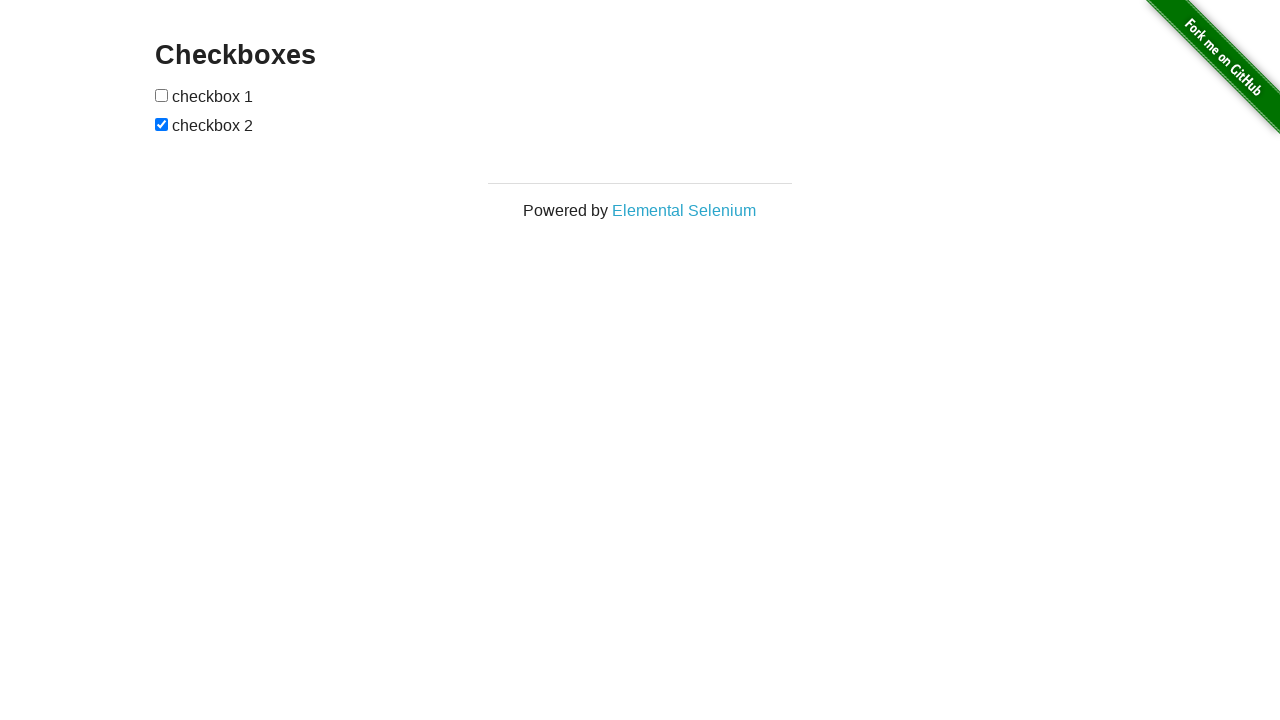

Located the first checkbox element
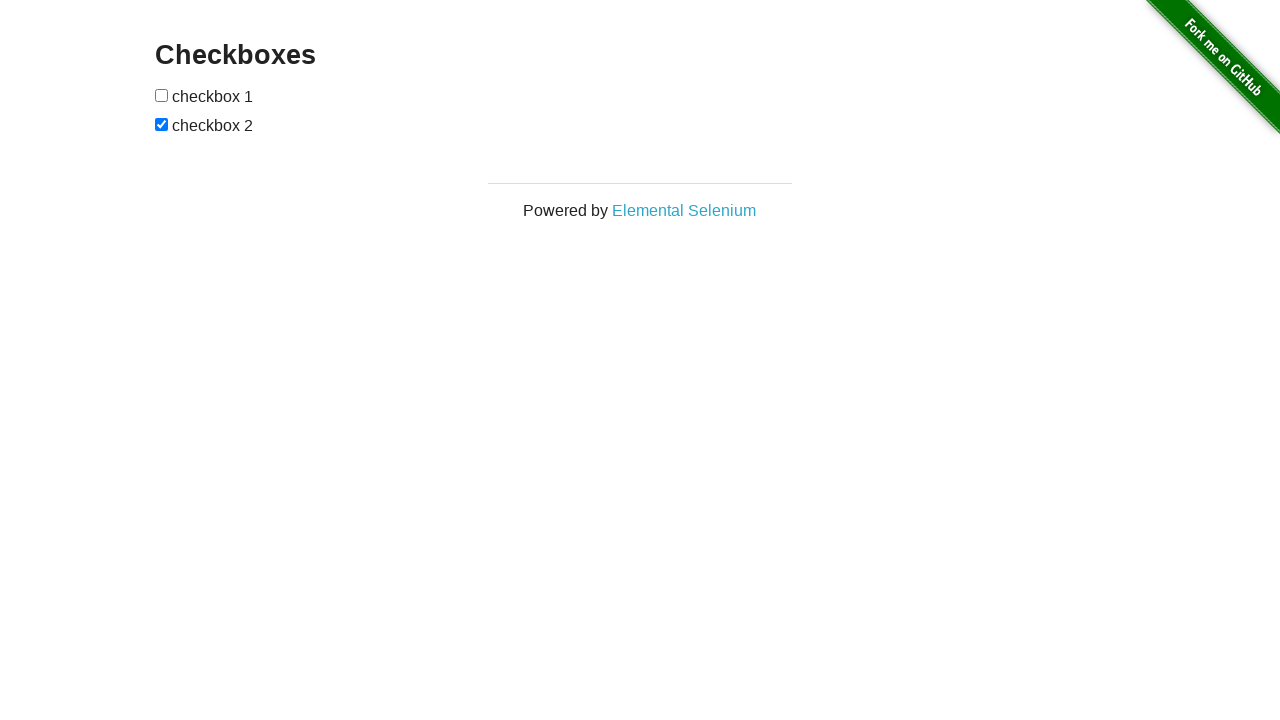

Recorded initial state of first checkbox: False
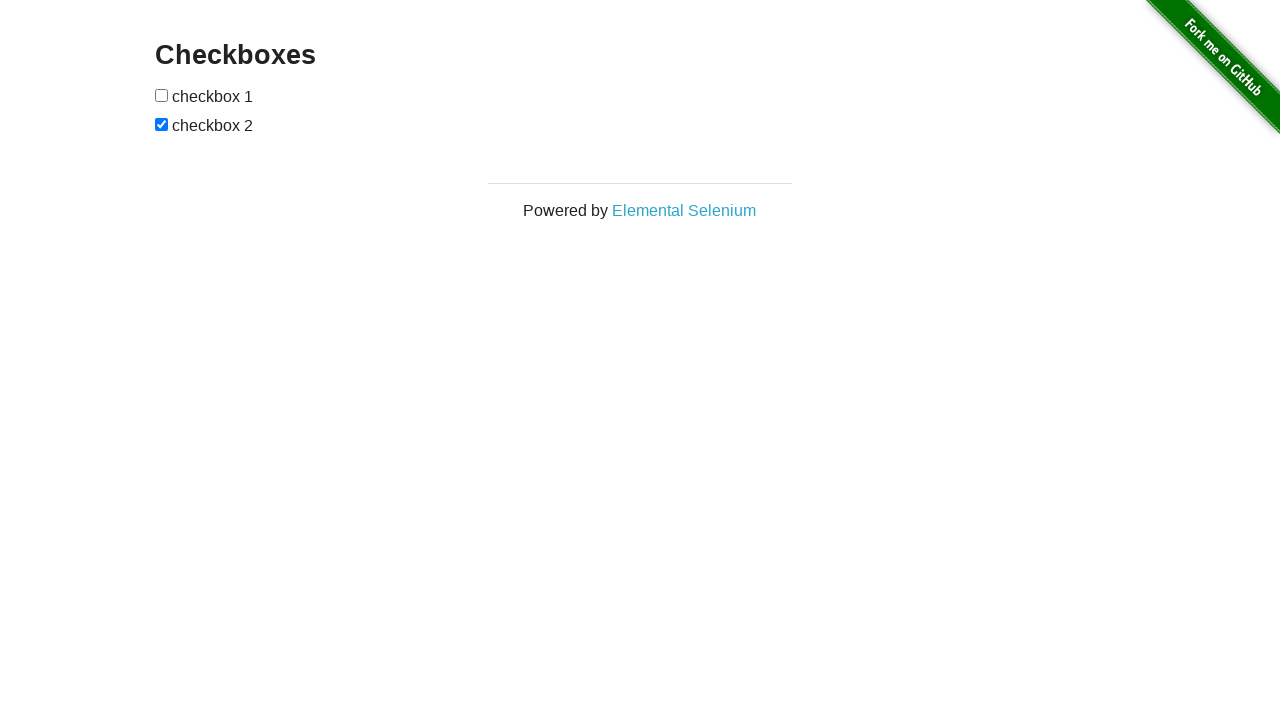

Clicked the first checkbox to toggle its state at (162, 95) on input[type='checkbox'] >> nth=0
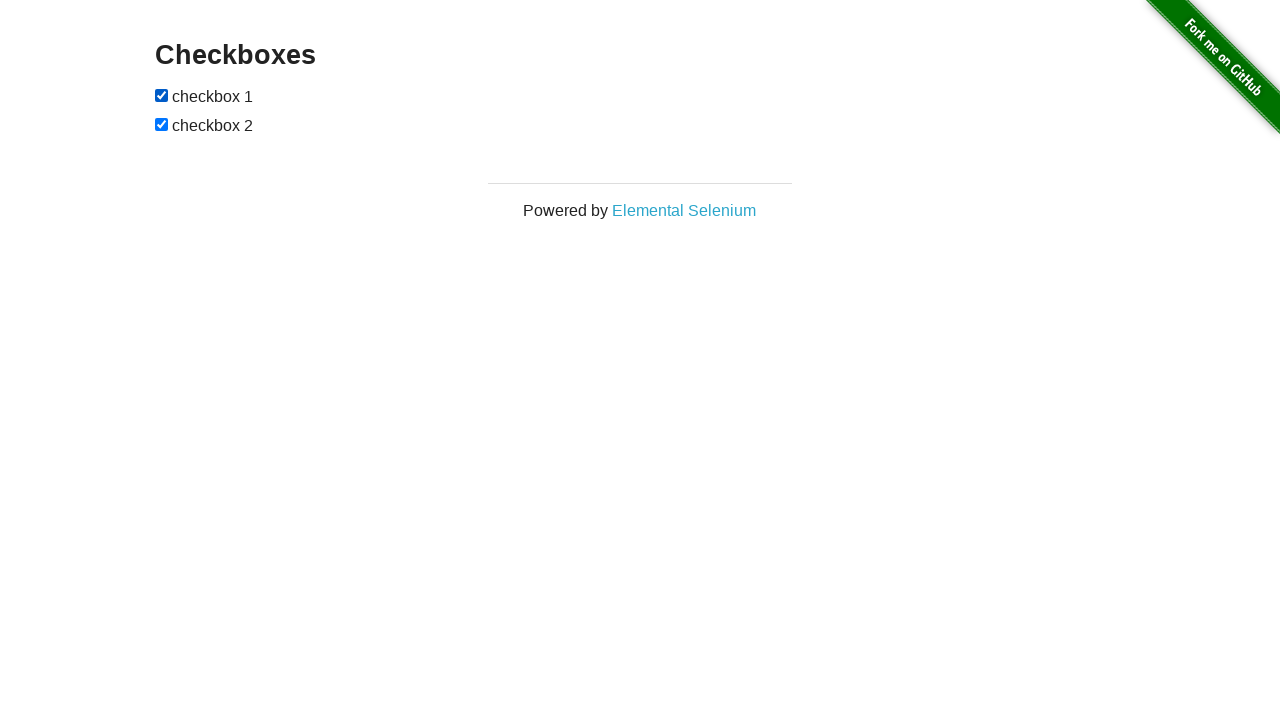

Verified first checkbox state was toggled successfully
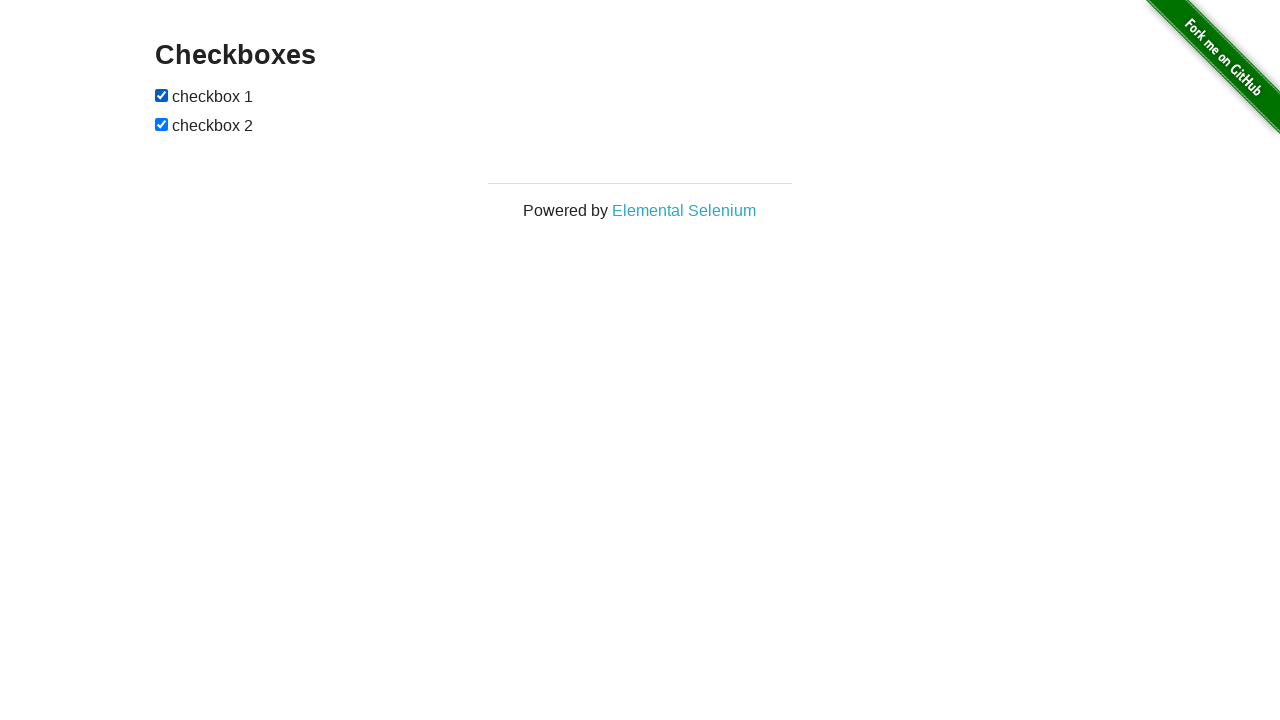

Located the second checkbox element
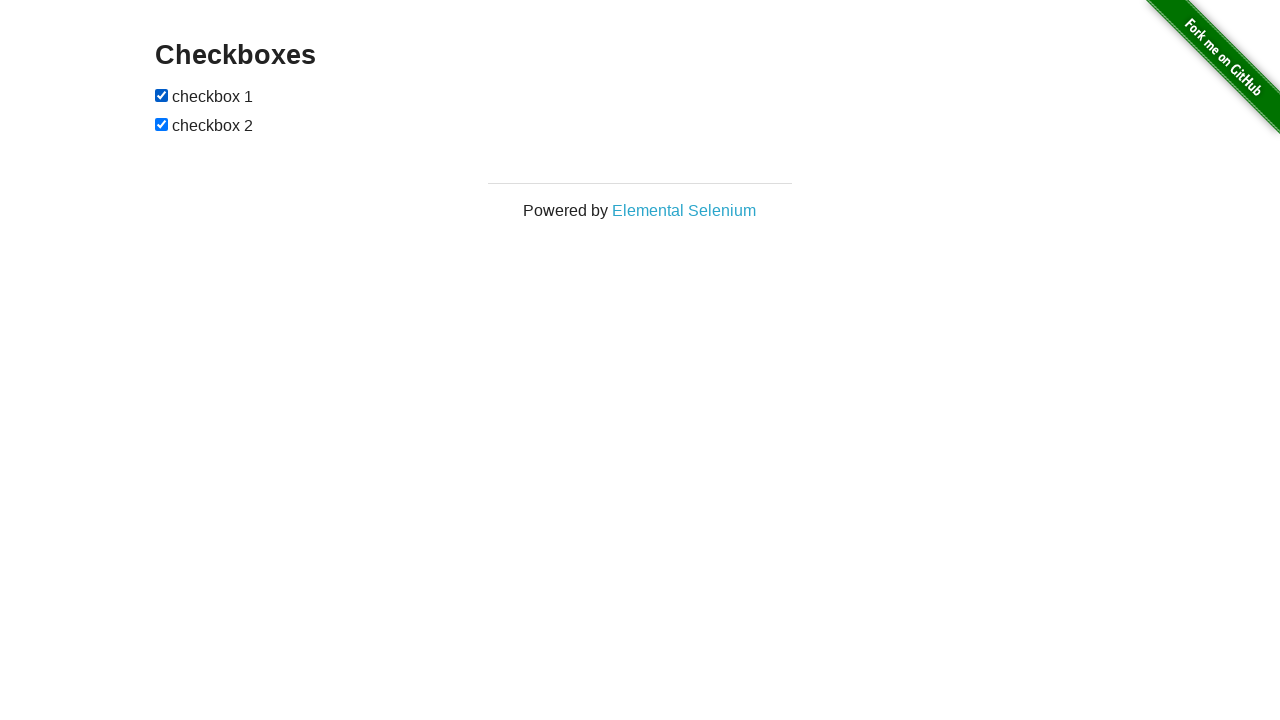

Recorded initial state of second checkbox: True
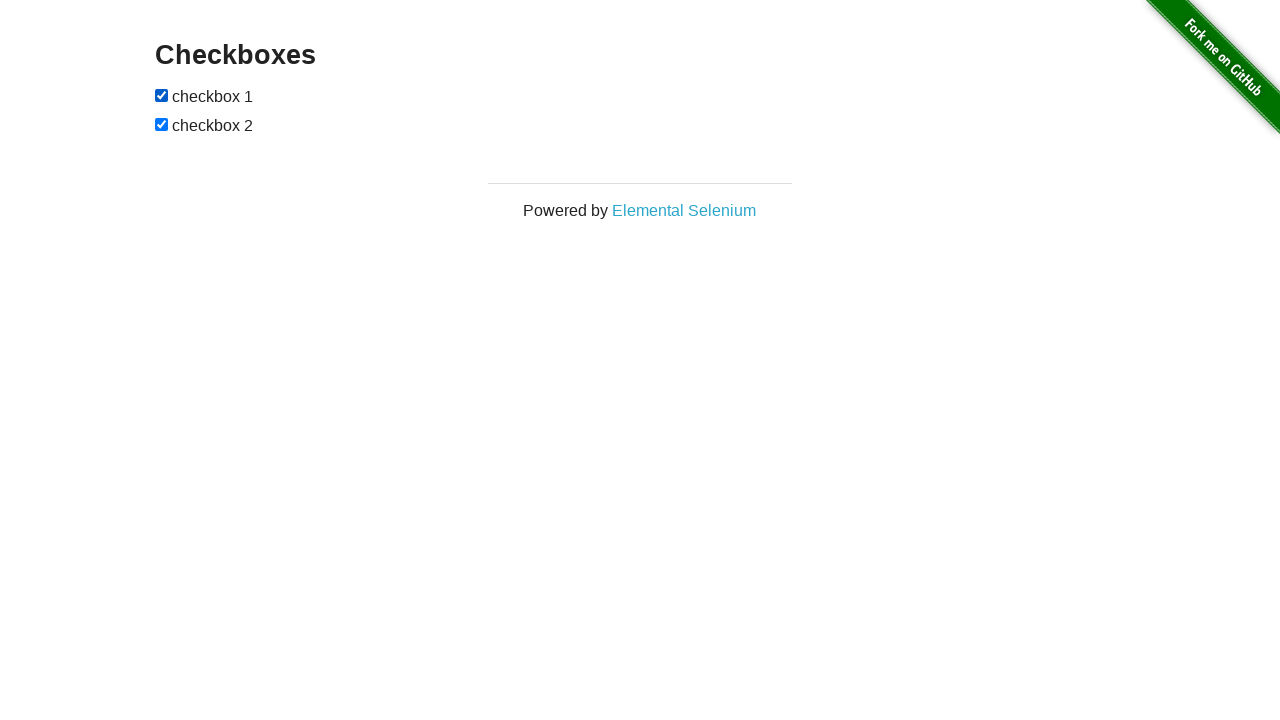

Clicked the second checkbox to toggle its state at (162, 124) on input[type='checkbox'] >> nth=1
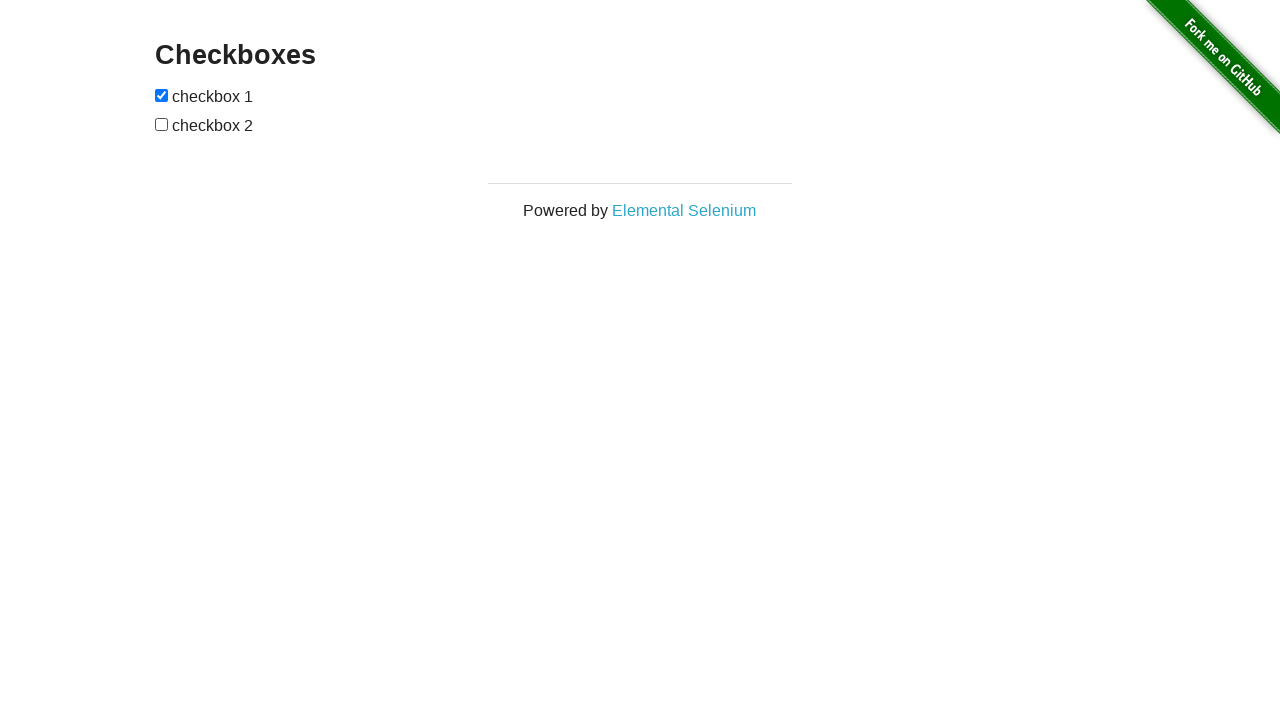

Verified second checkbox state was toggled successfully
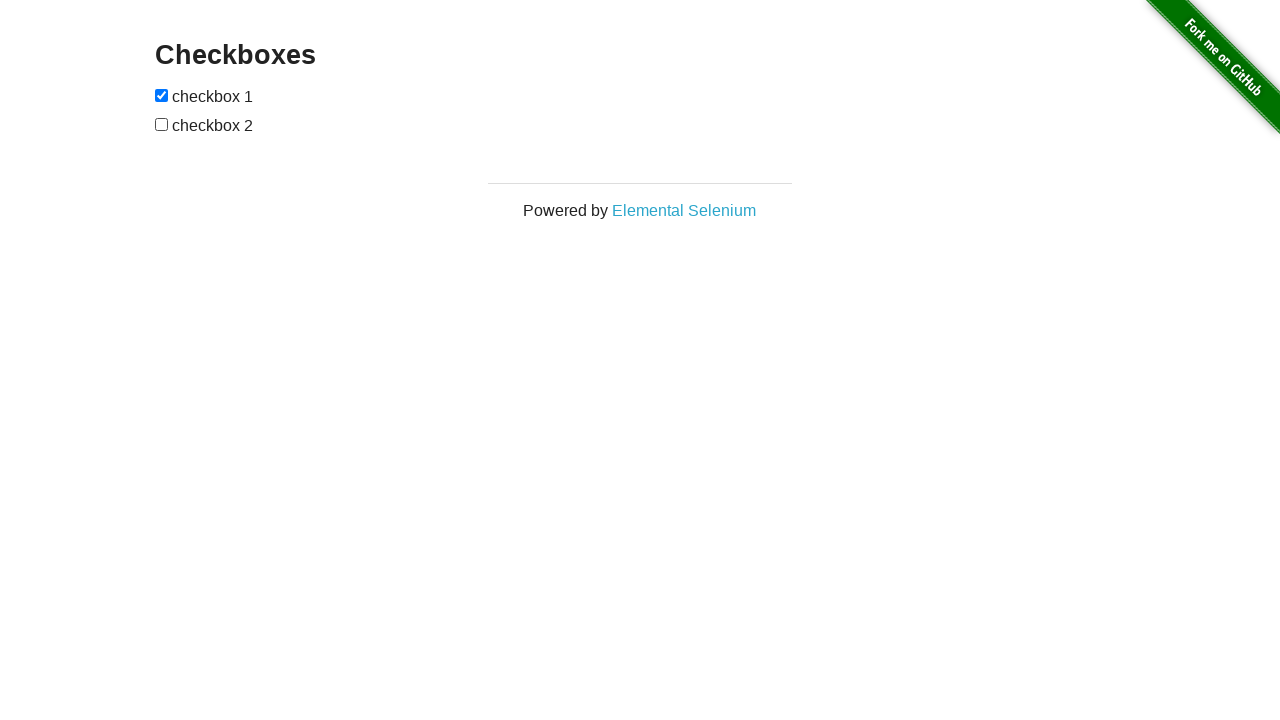

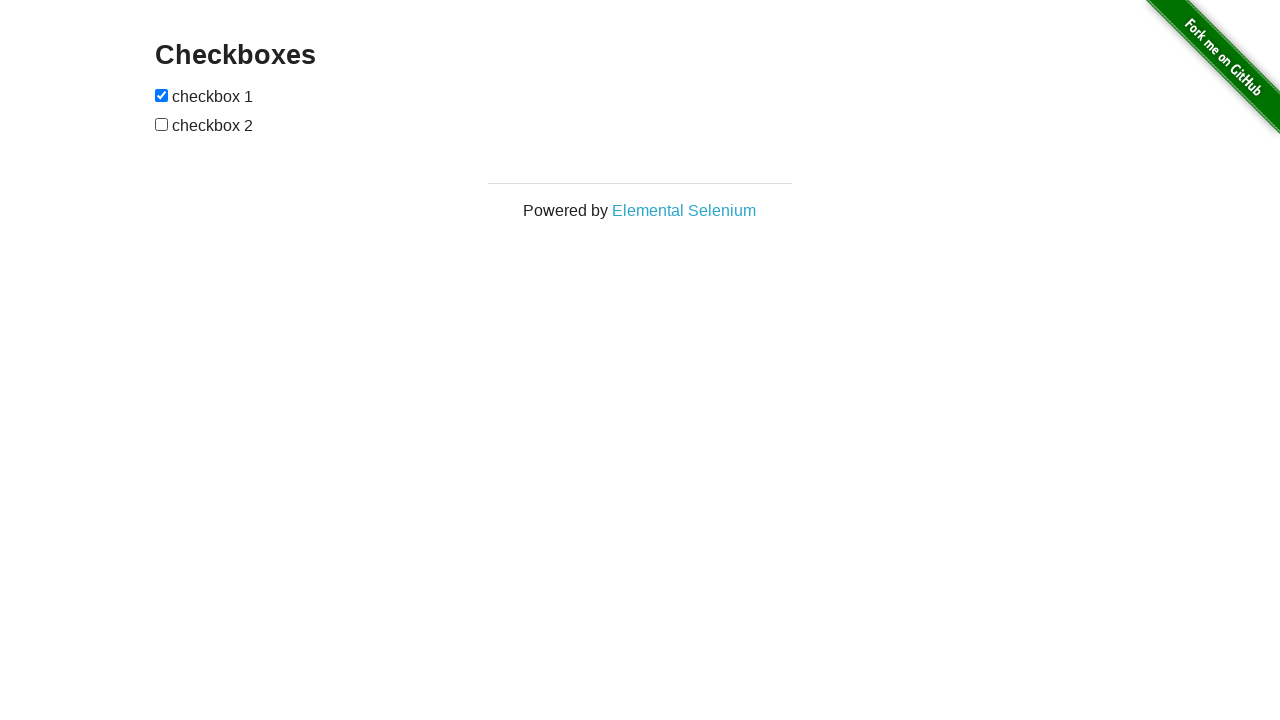